Navigates to jQuery UI homepage and clicks on the Selectable demo link in the sidebar navigation

Starting URL: https://jqueryui.com/

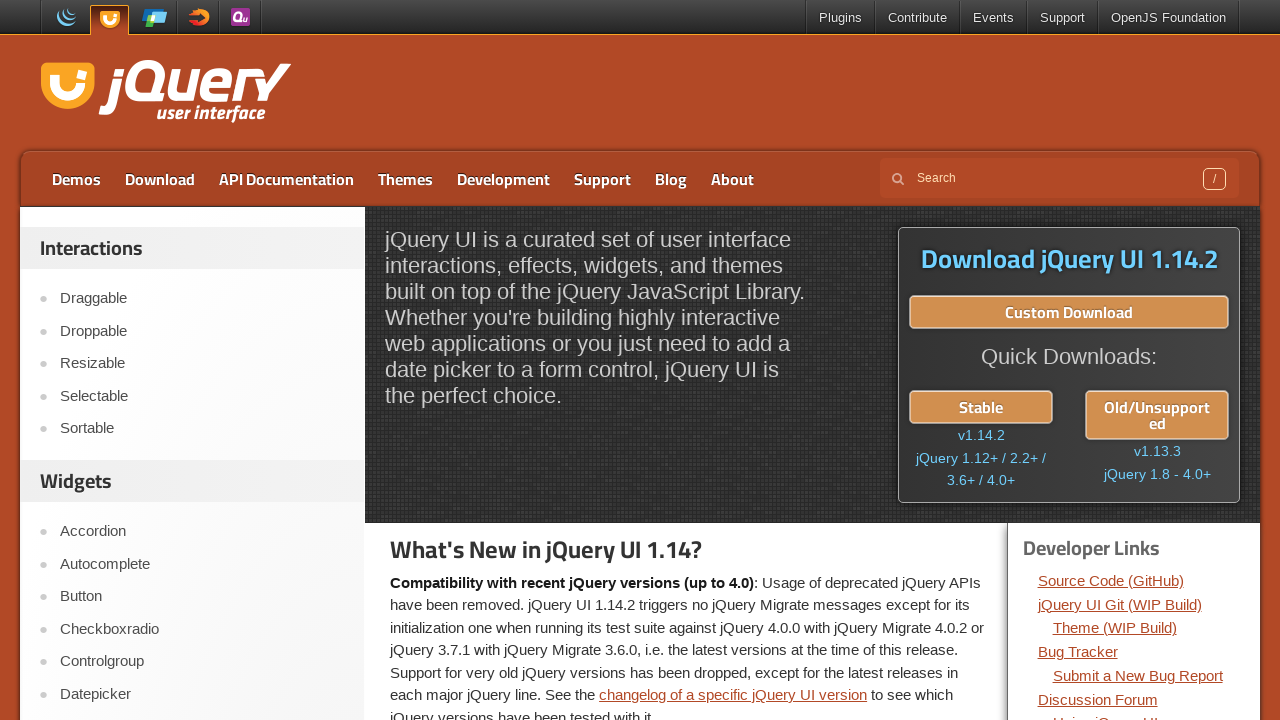

Navigated to jQuery UI homepage
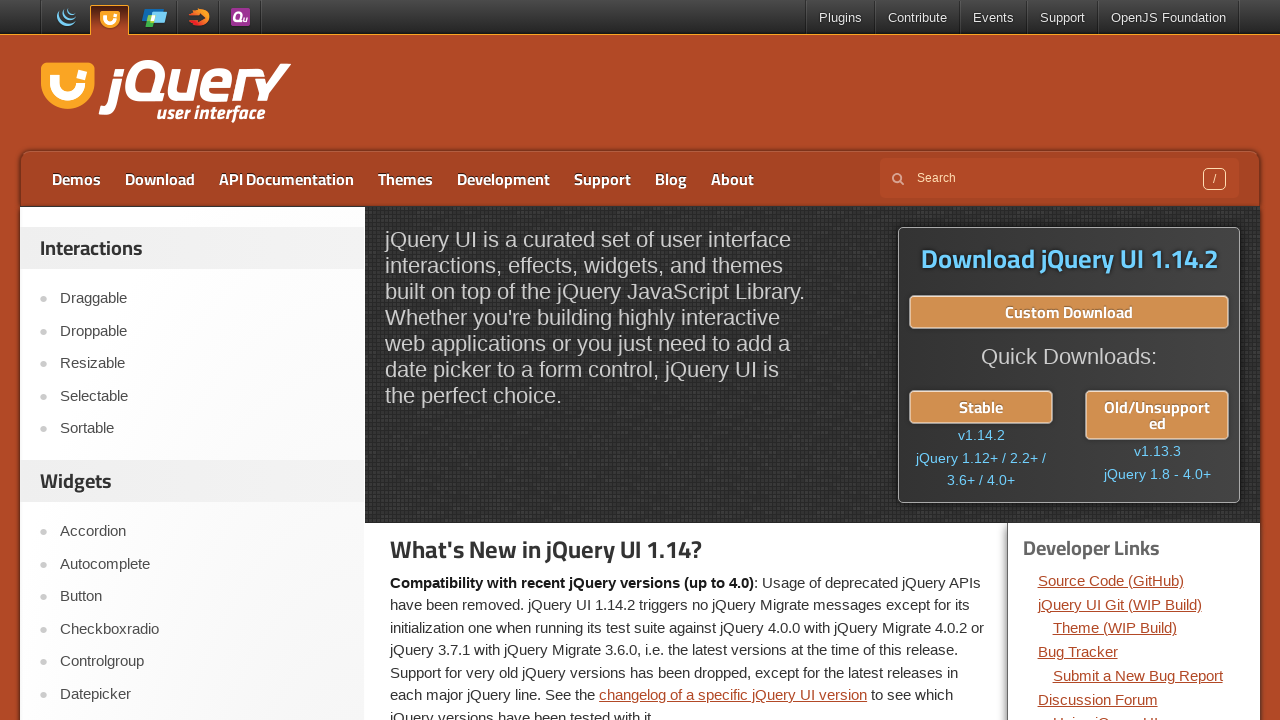

Clicked on the Selectable demo link in the sidebar navigation at (202, 396) on a:has-text('Selectable')
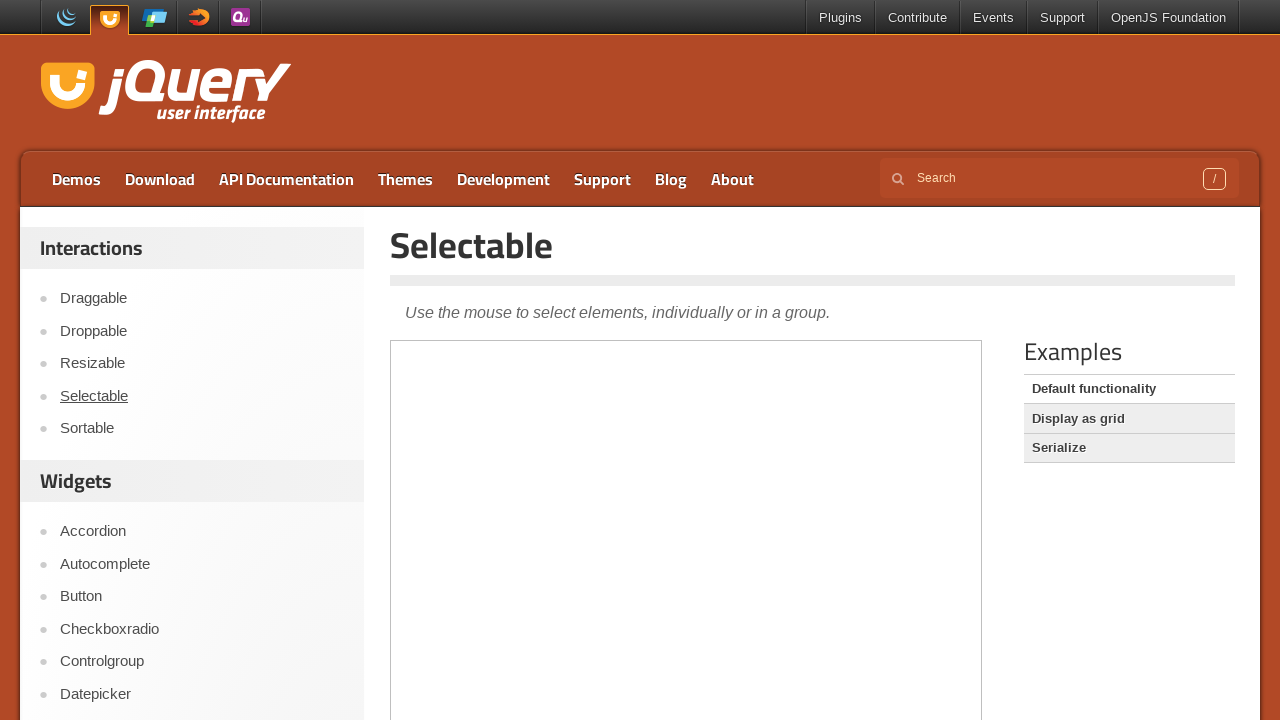

Waited for page to load completely
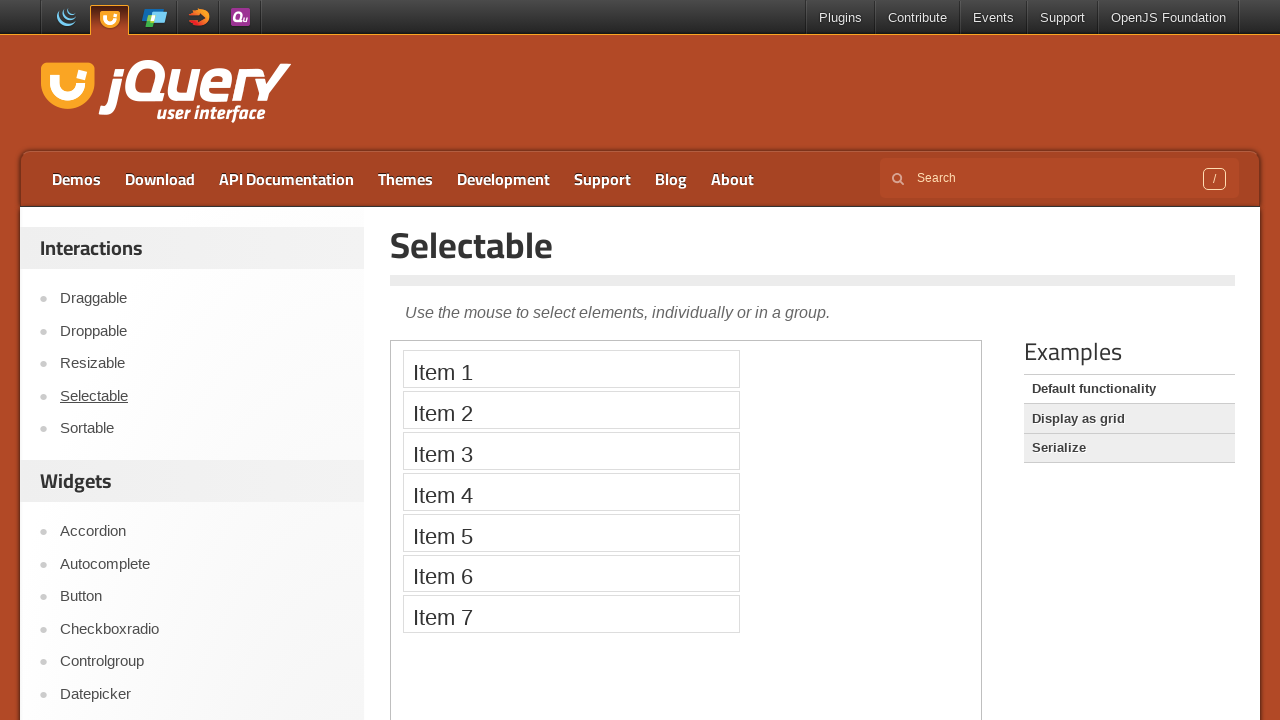

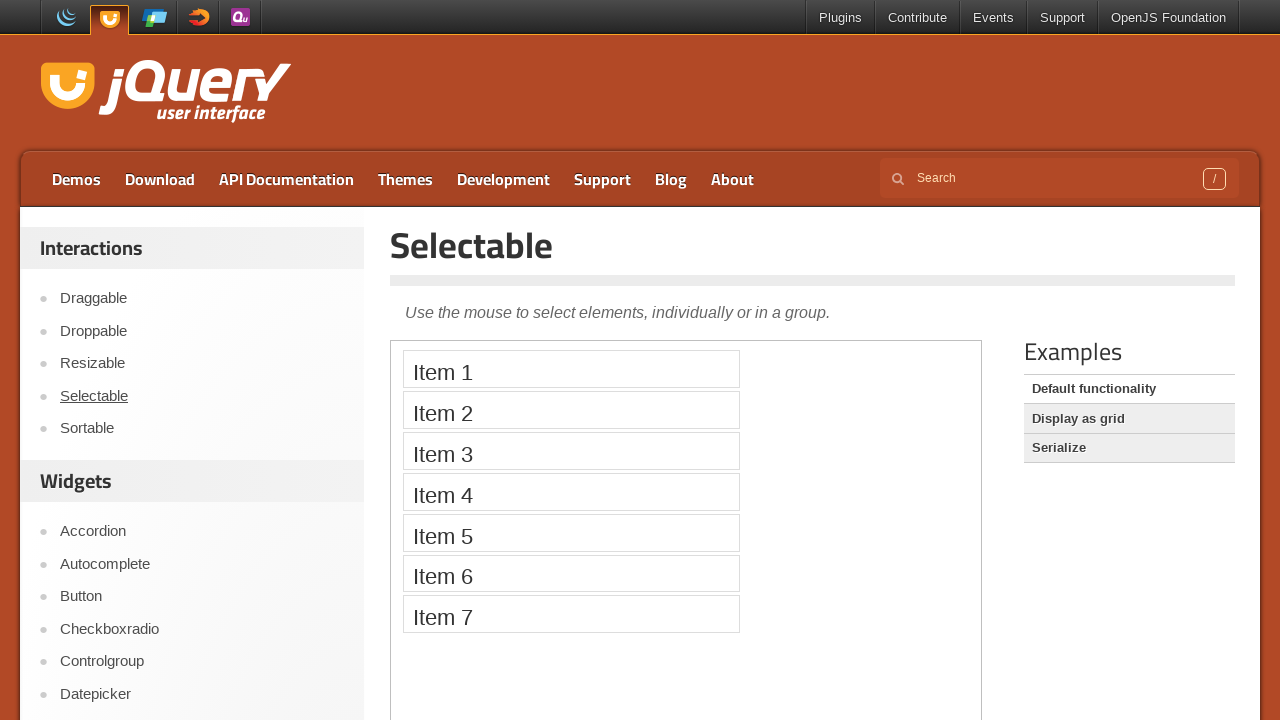